Tests drag and drop by dragging the first column to the second column position.

Starting URL: https://the-internet.herokuapp.com/drag_and_drop

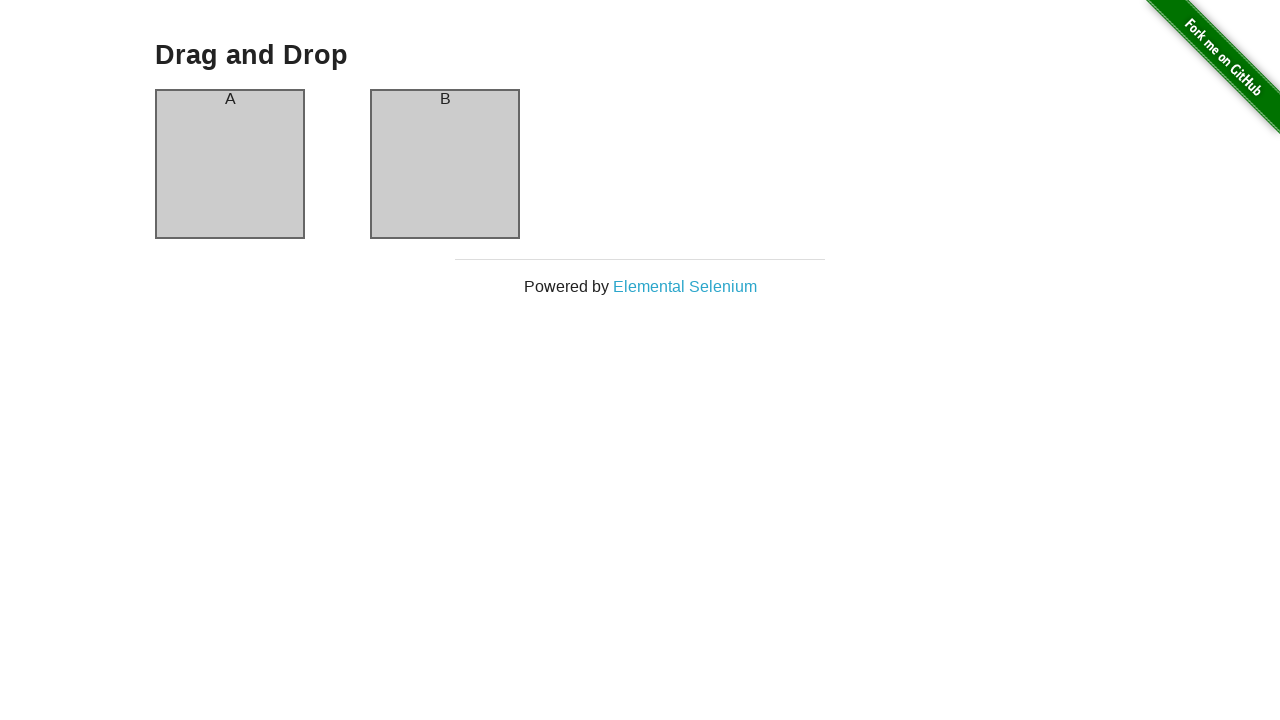

Dragged first column to second column position at (445, 164)
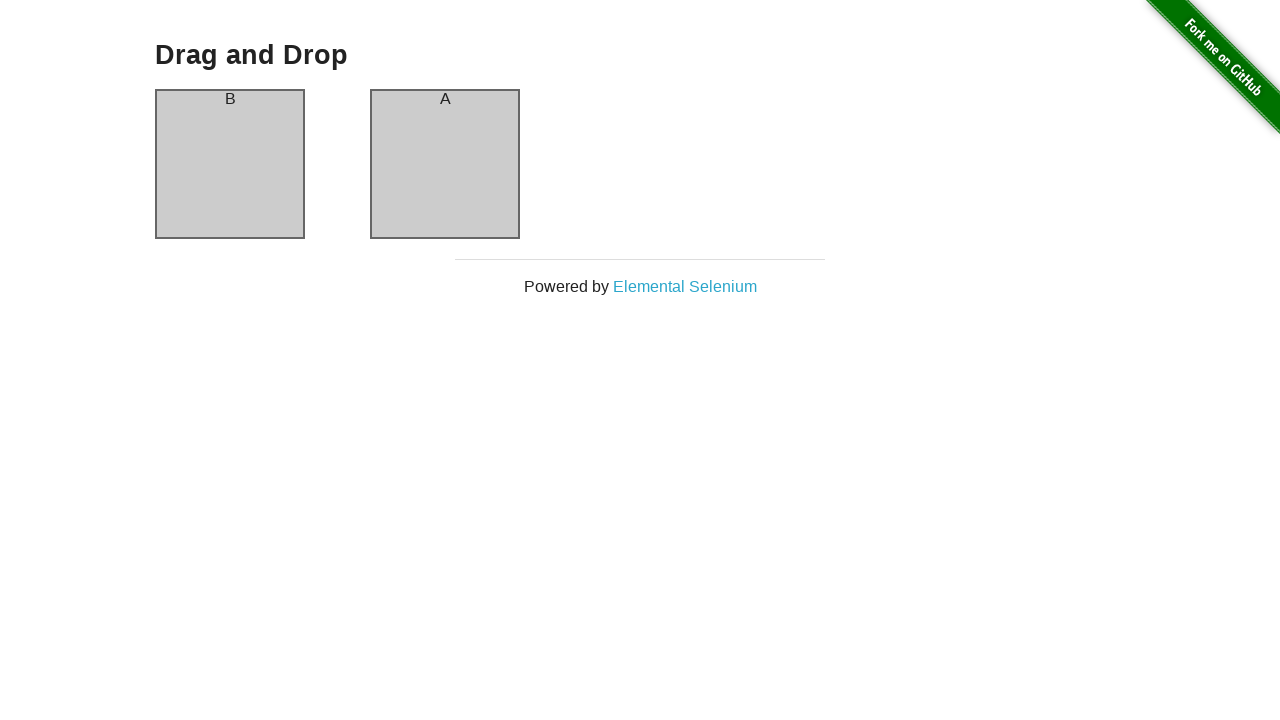

Column swap completed and verified
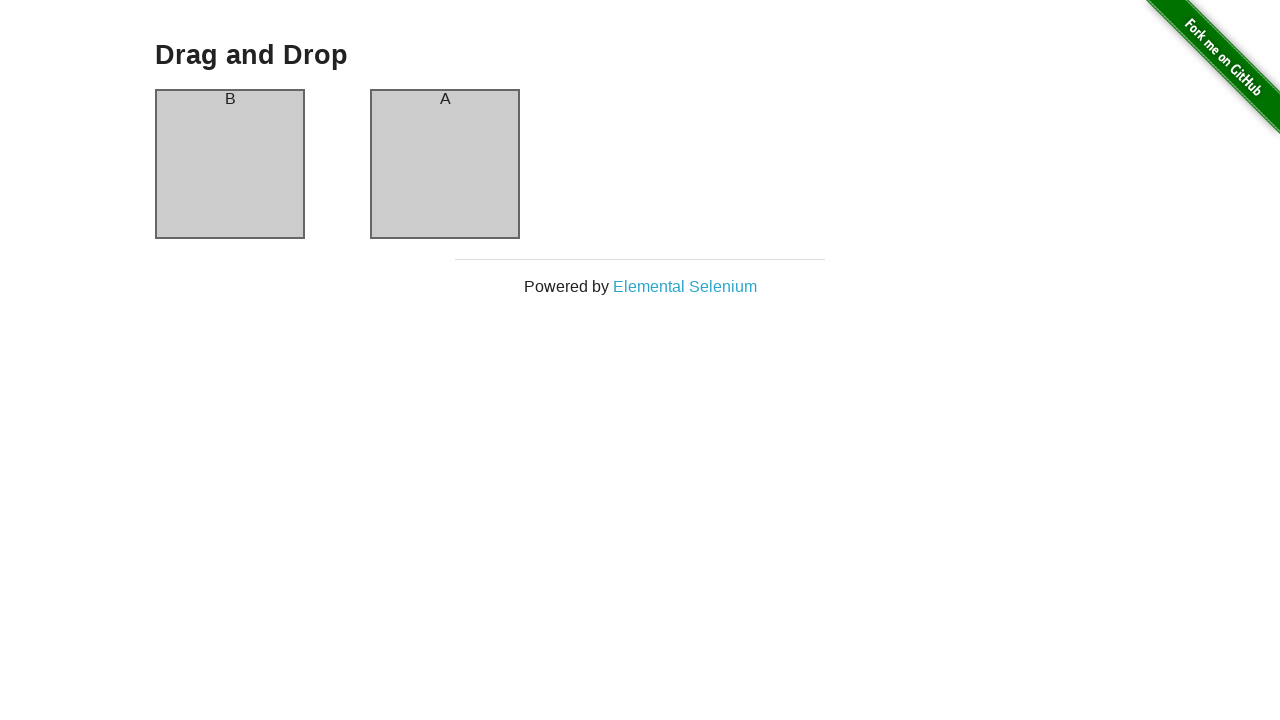

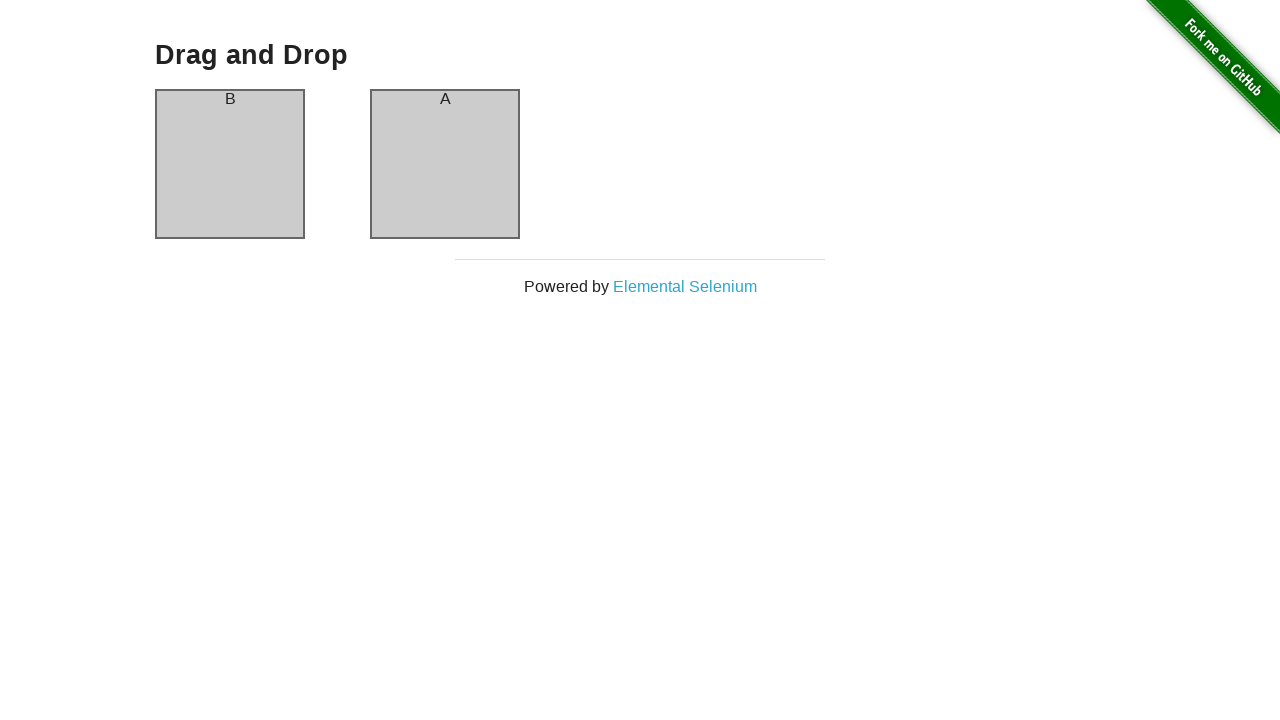